Tests iframe interaction by switching to an iframe and clicking on an image element within it

Starting URL: https://www.globalsqa.com/demo-site/frames-and-windows/#iFrame

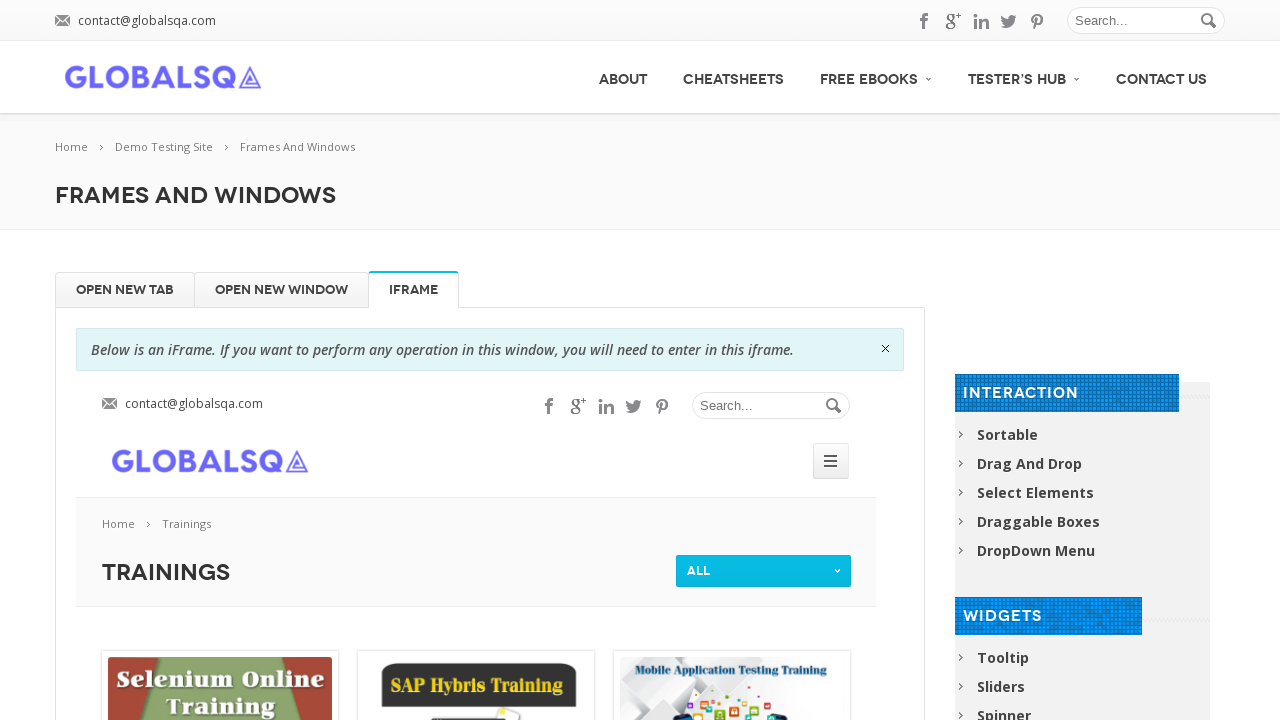

Switched to iframe named 'globalSqa'
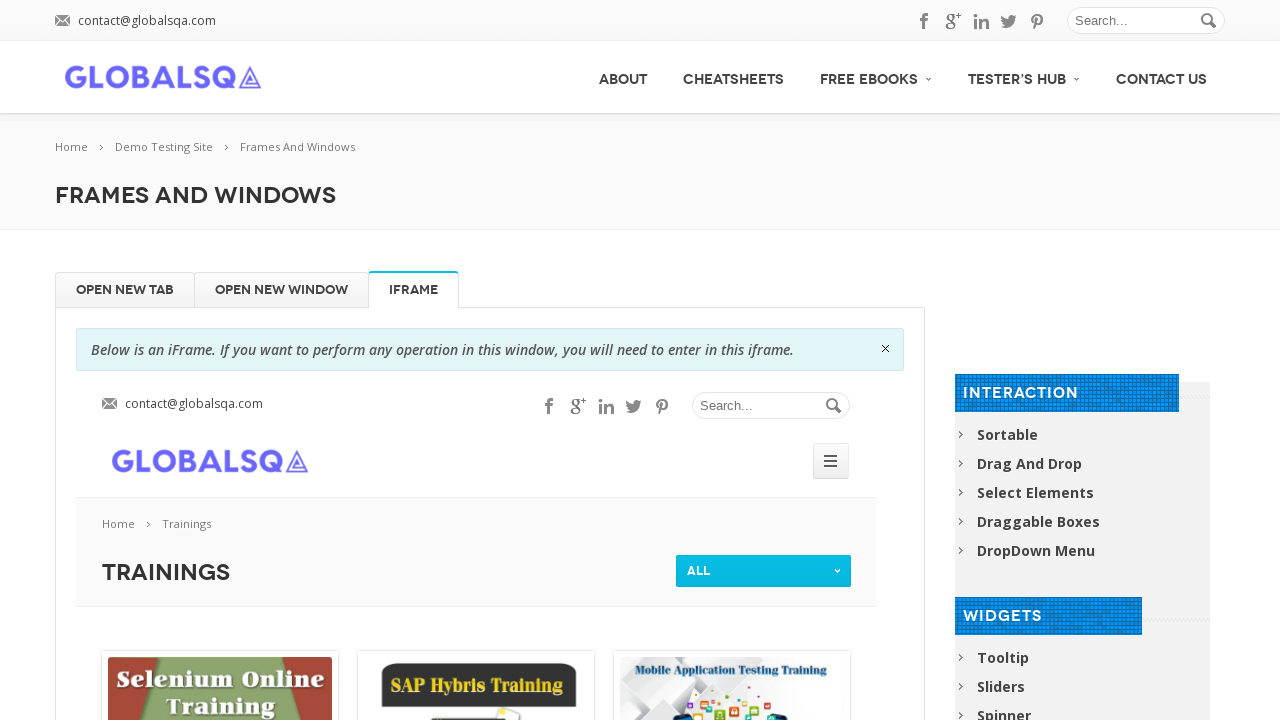

Clicked on Calabash Mobile App Automation image within iframe at (476, 650) on img[alt*='Calabash Mobile App Automation']
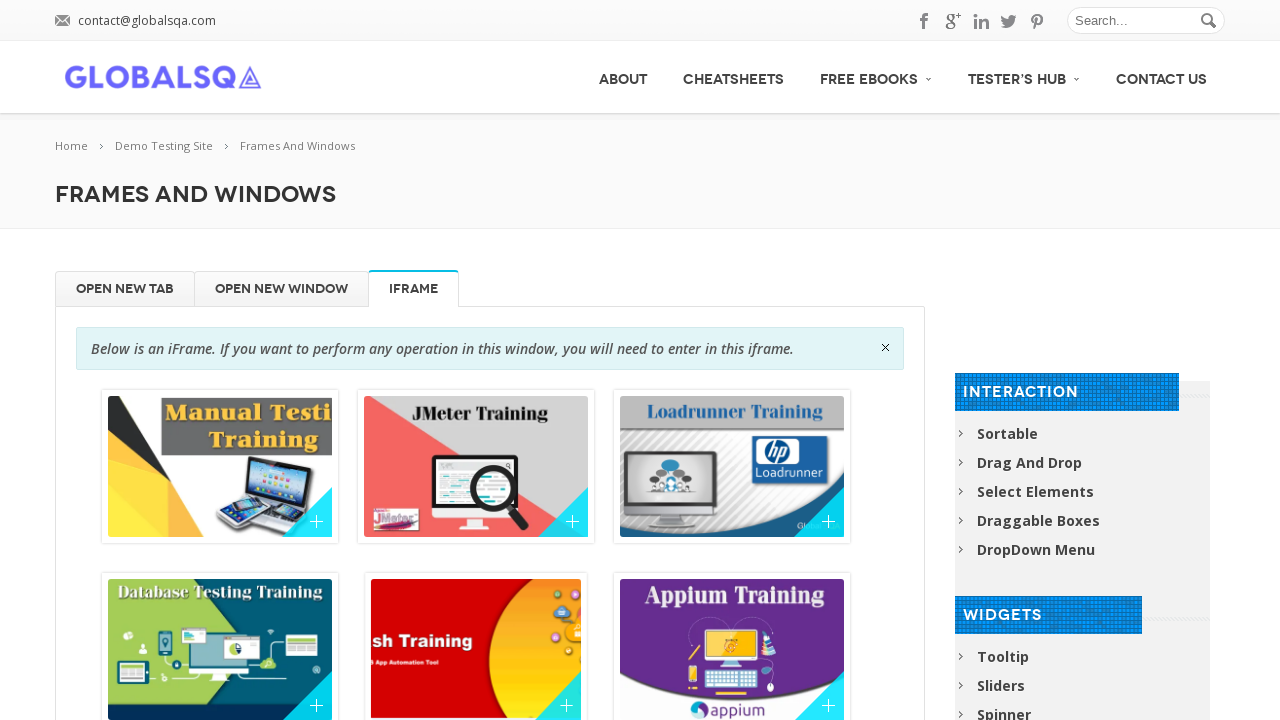

Calabash Training heading loaded and verified
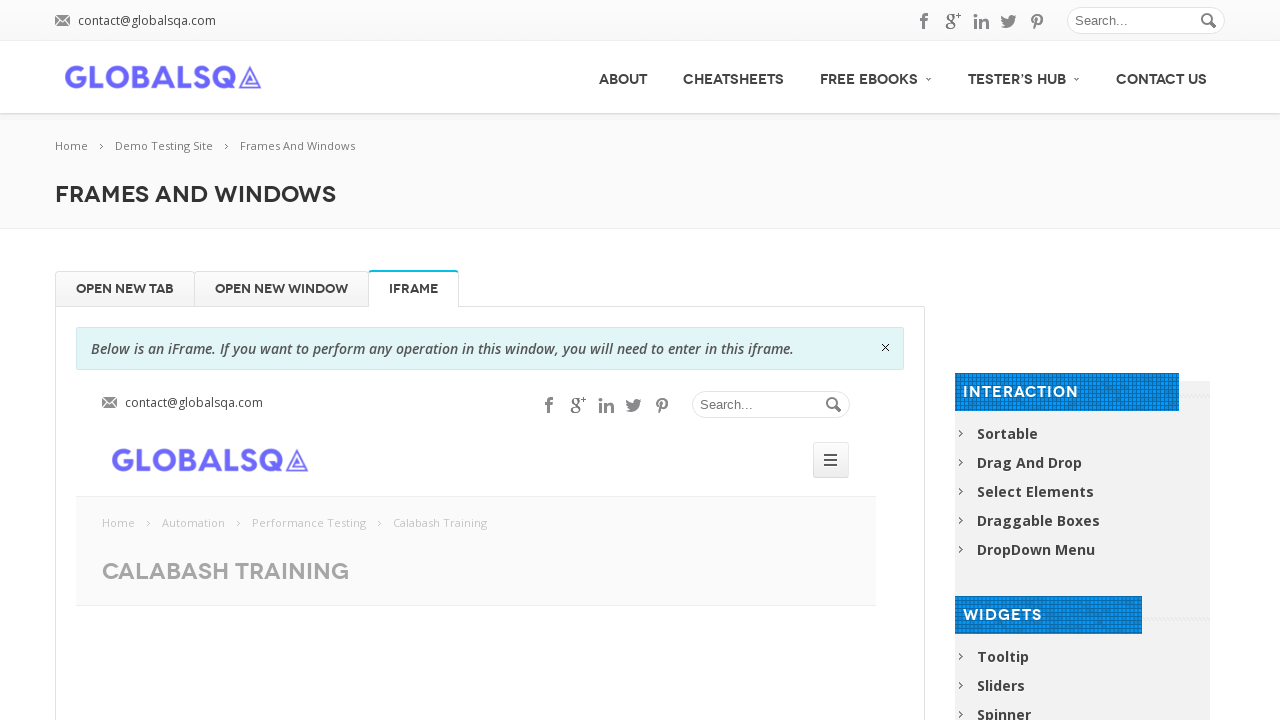

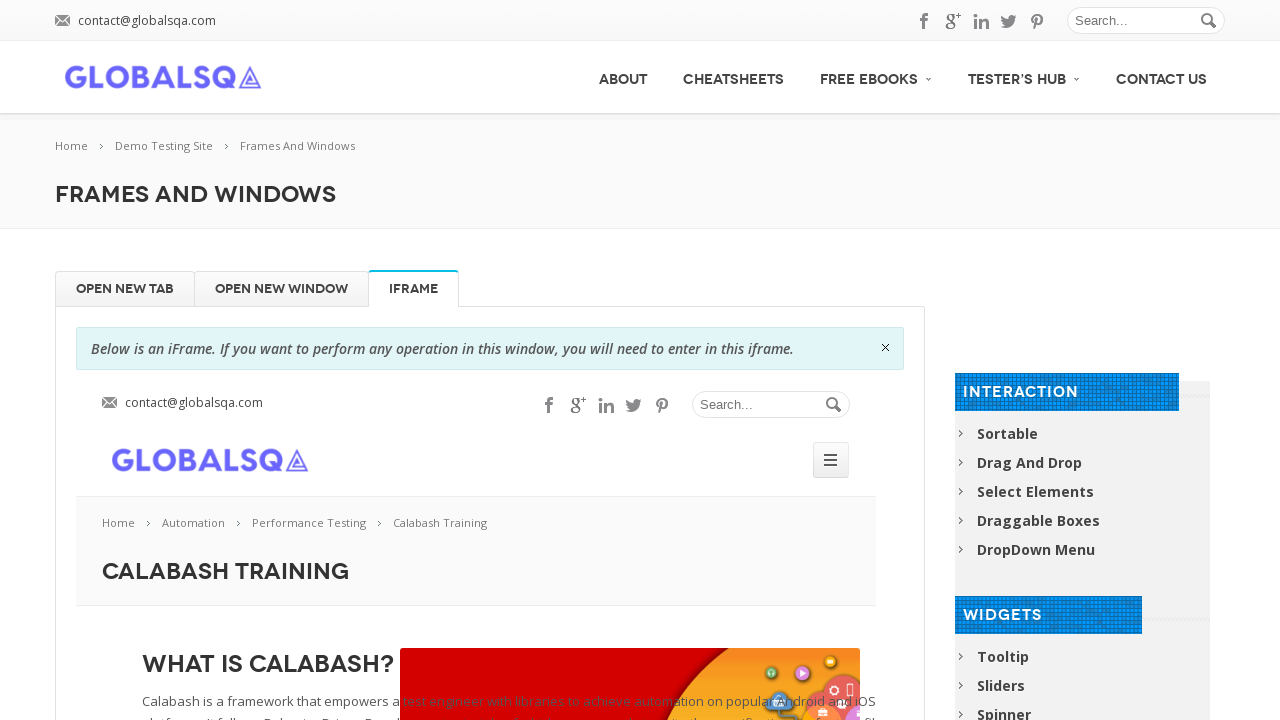